Tests scrolling functionality by scrolling the page window down and then scrolling within a fixed-header table element

Starting URL: https://rahulshettyacademy.com/AutomationPractice/

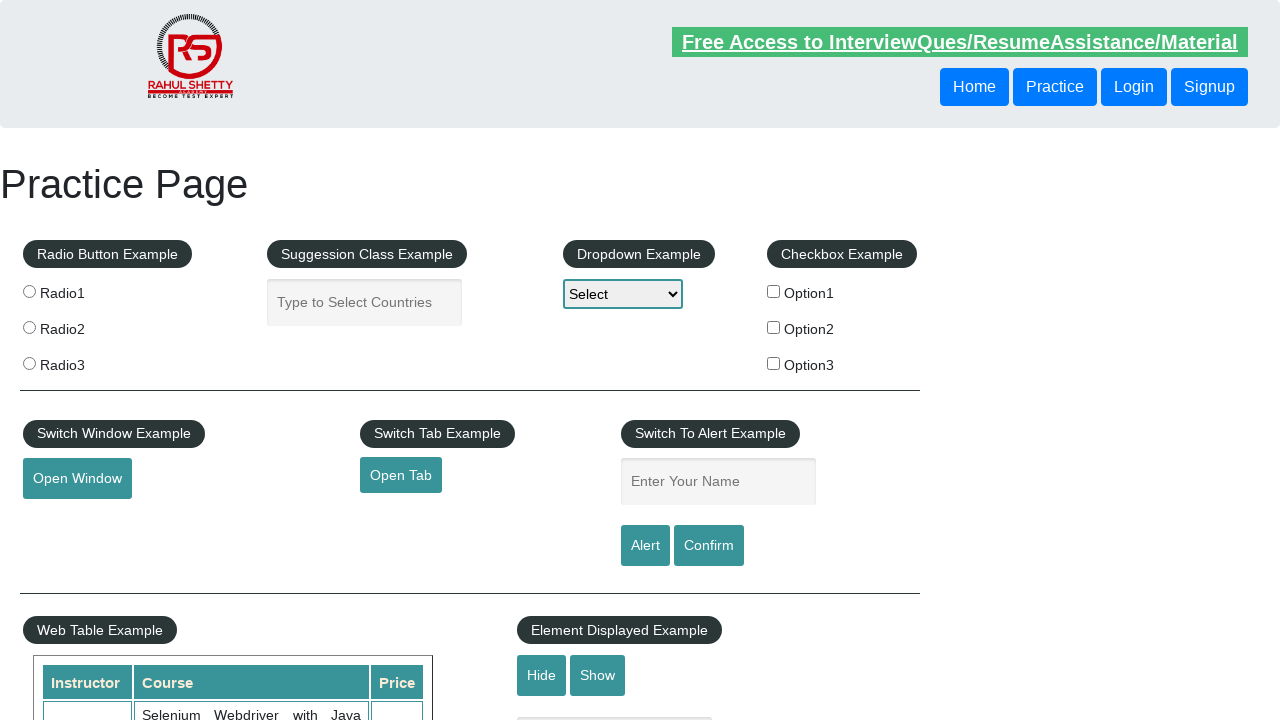

Scrolled page window down by 500 pixels
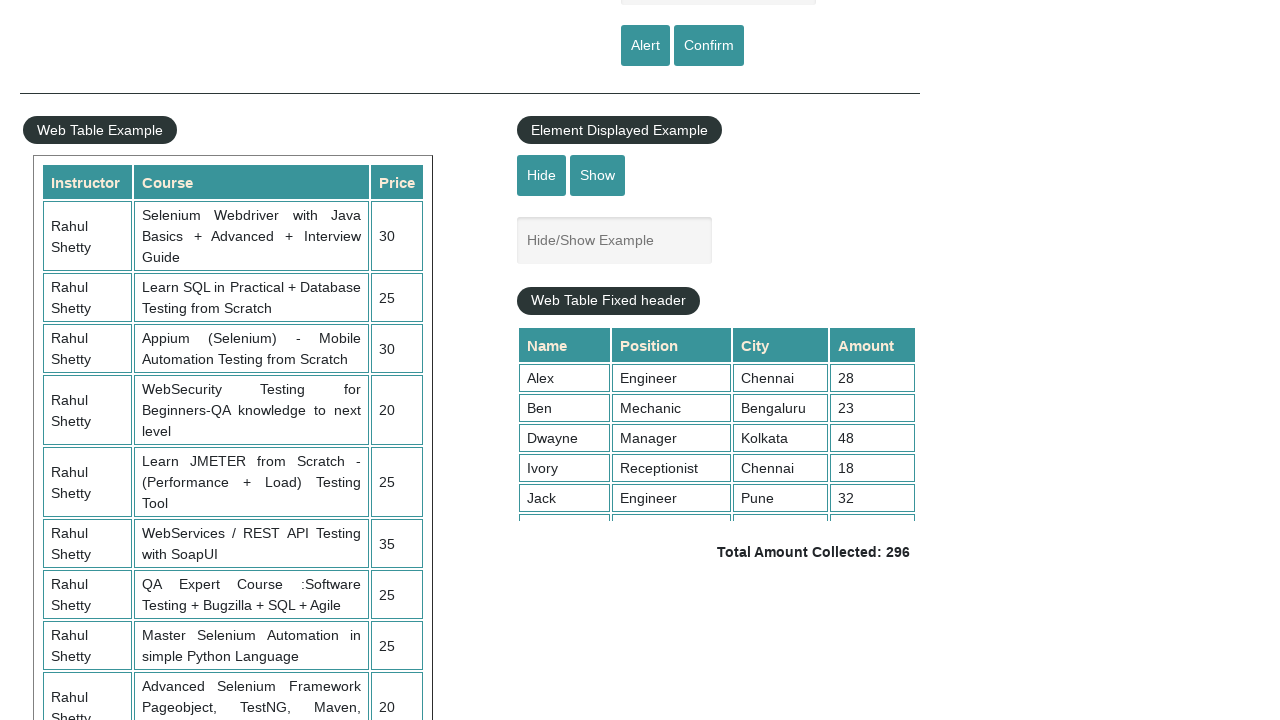

Waited 2000ms for scroll animation to complete
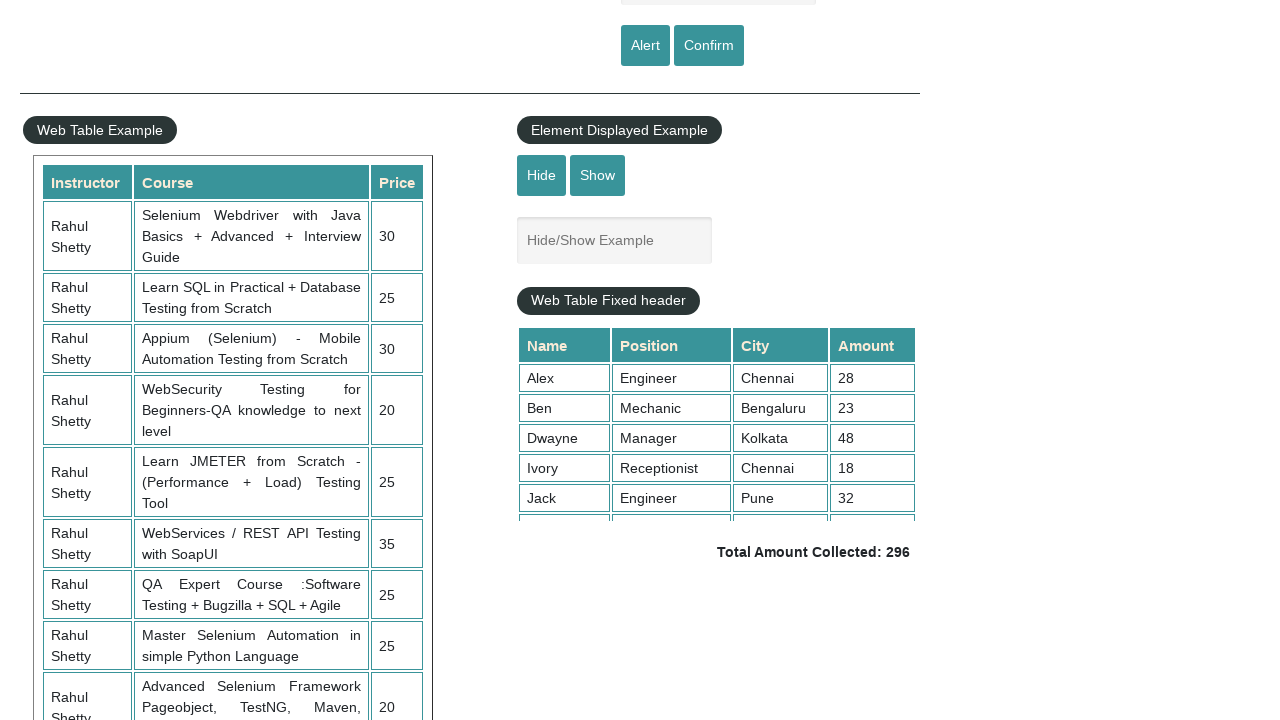

Scrolled within fixed-header table element by 5000 pixels
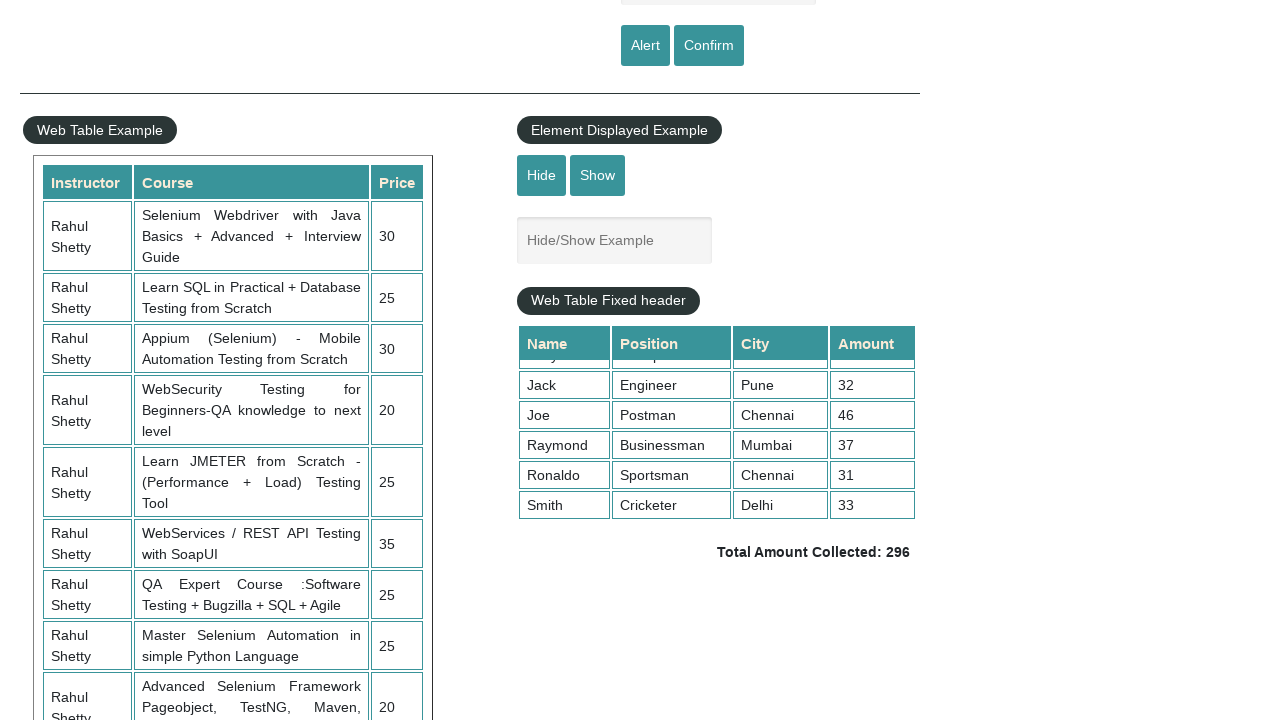

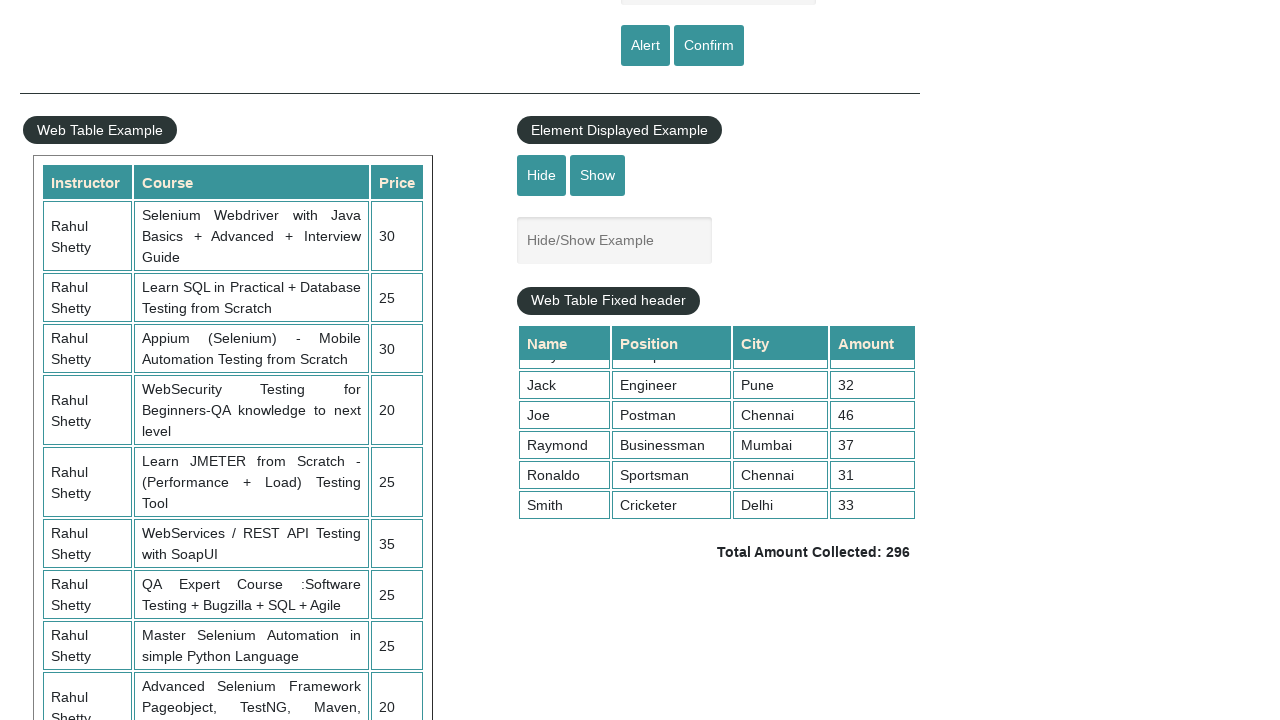